Verifies the green/success button is displayed with correct styling and clicks it to verify functionality

Starting URL: https://the-internet.herokuapp.com/challenging_dom

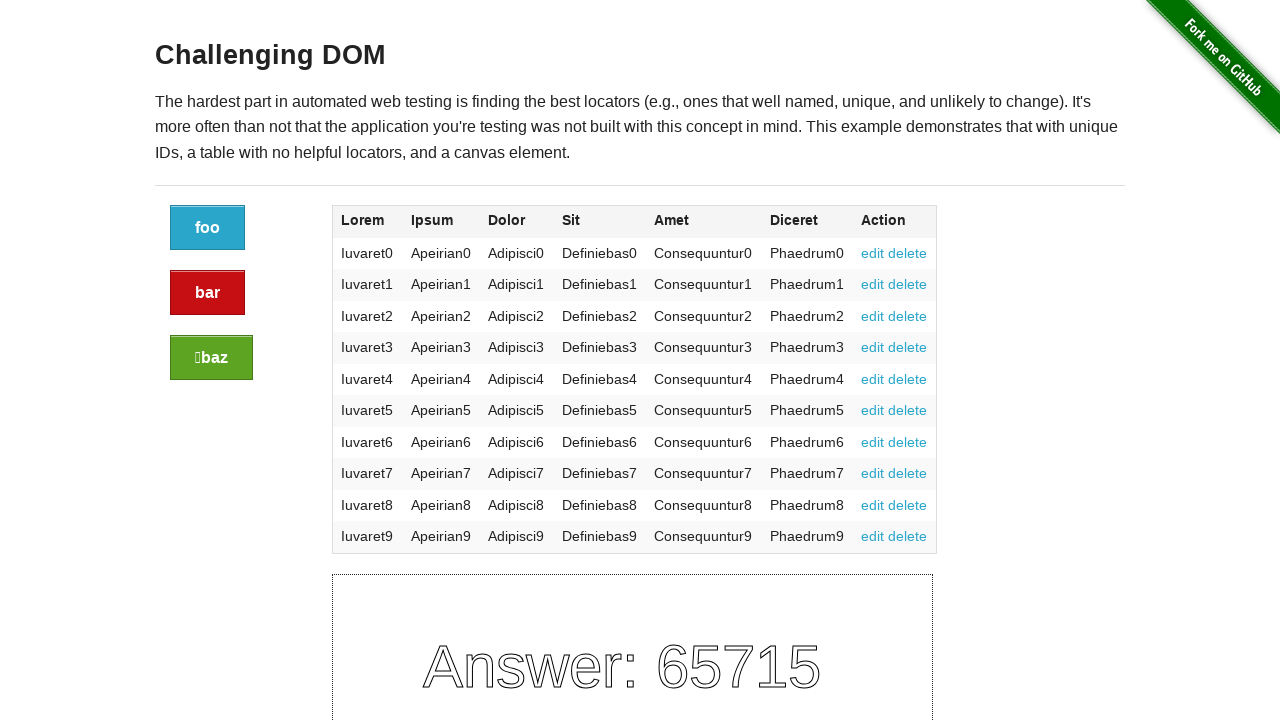

Navigated to challenging_dom page
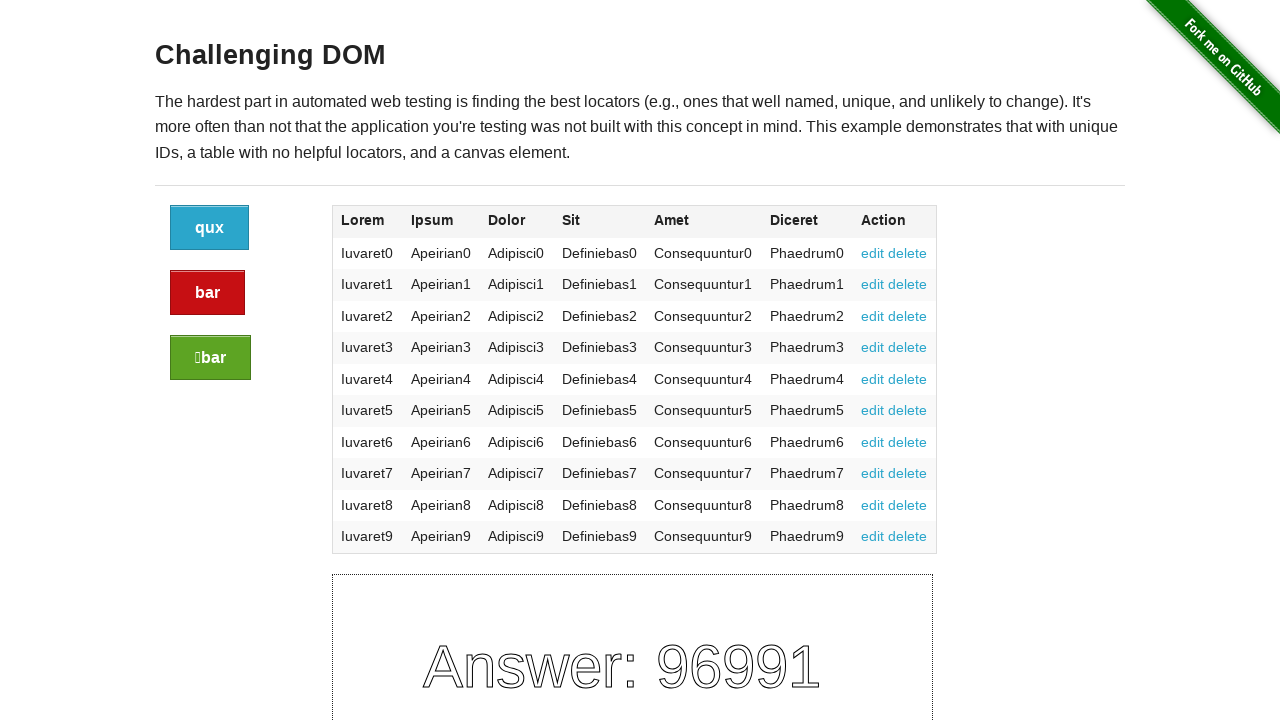

Located green success button
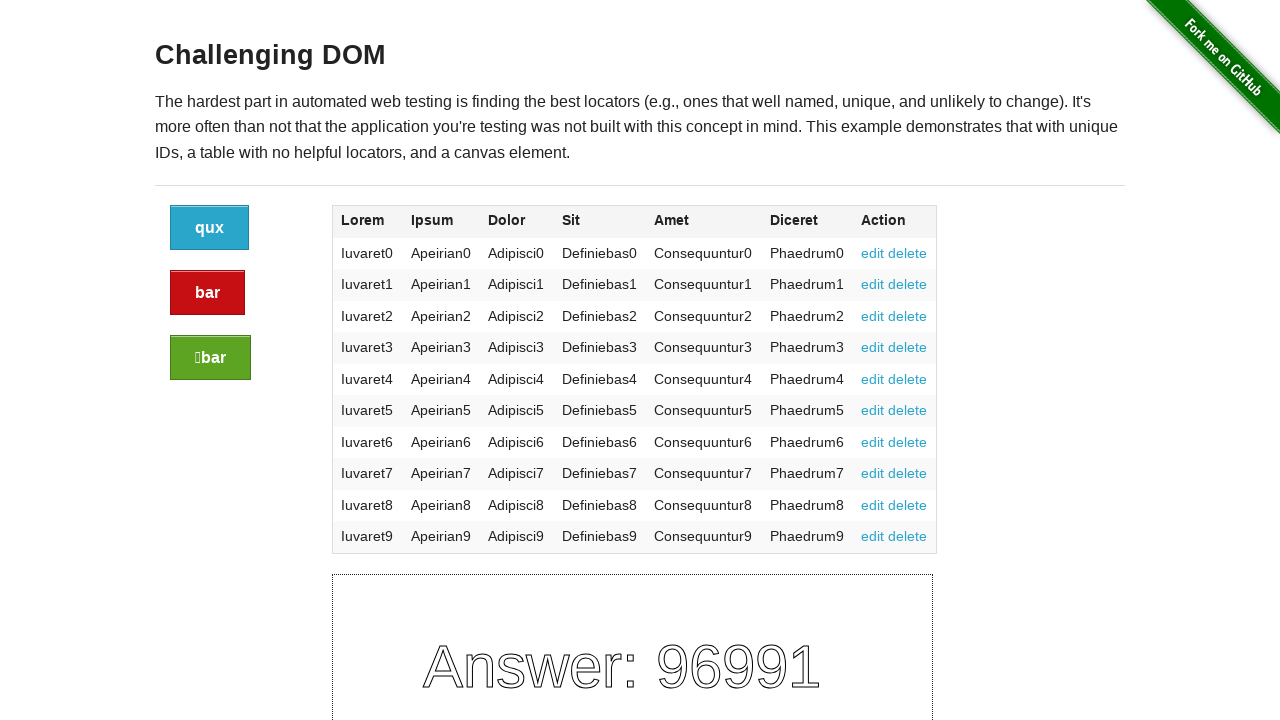

Verified green button is visible
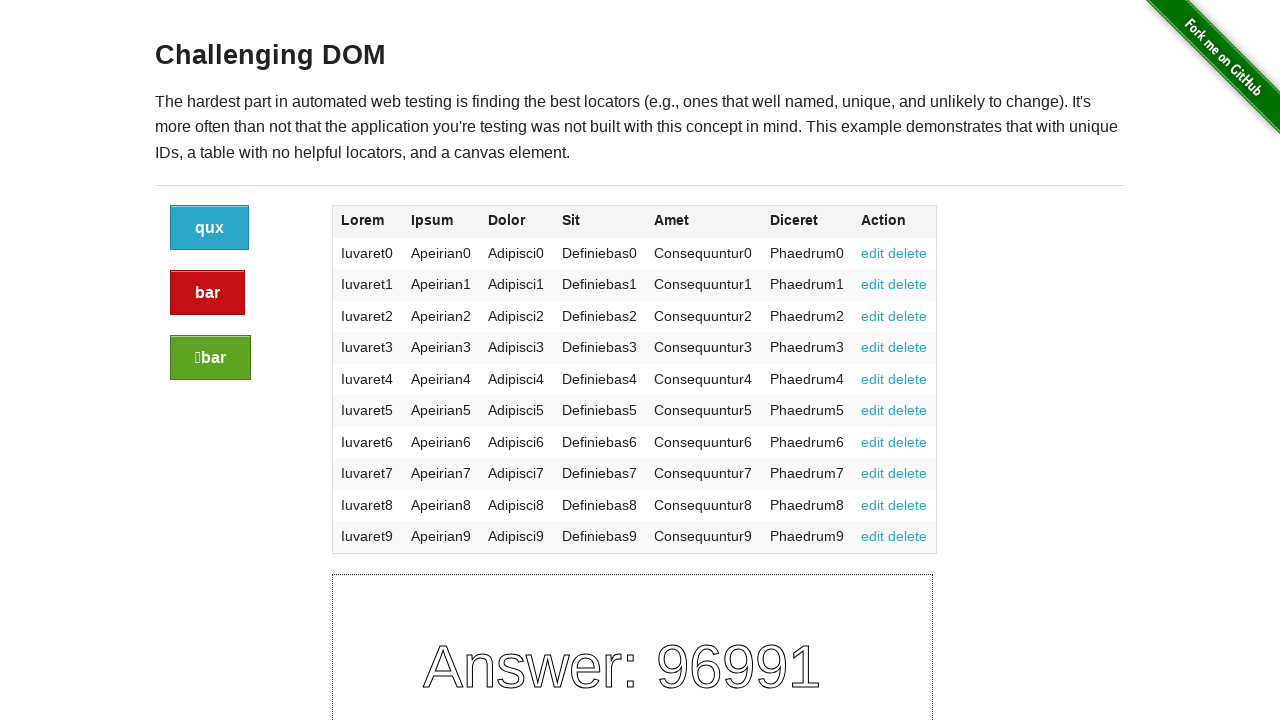

Retrieved green button text: bar
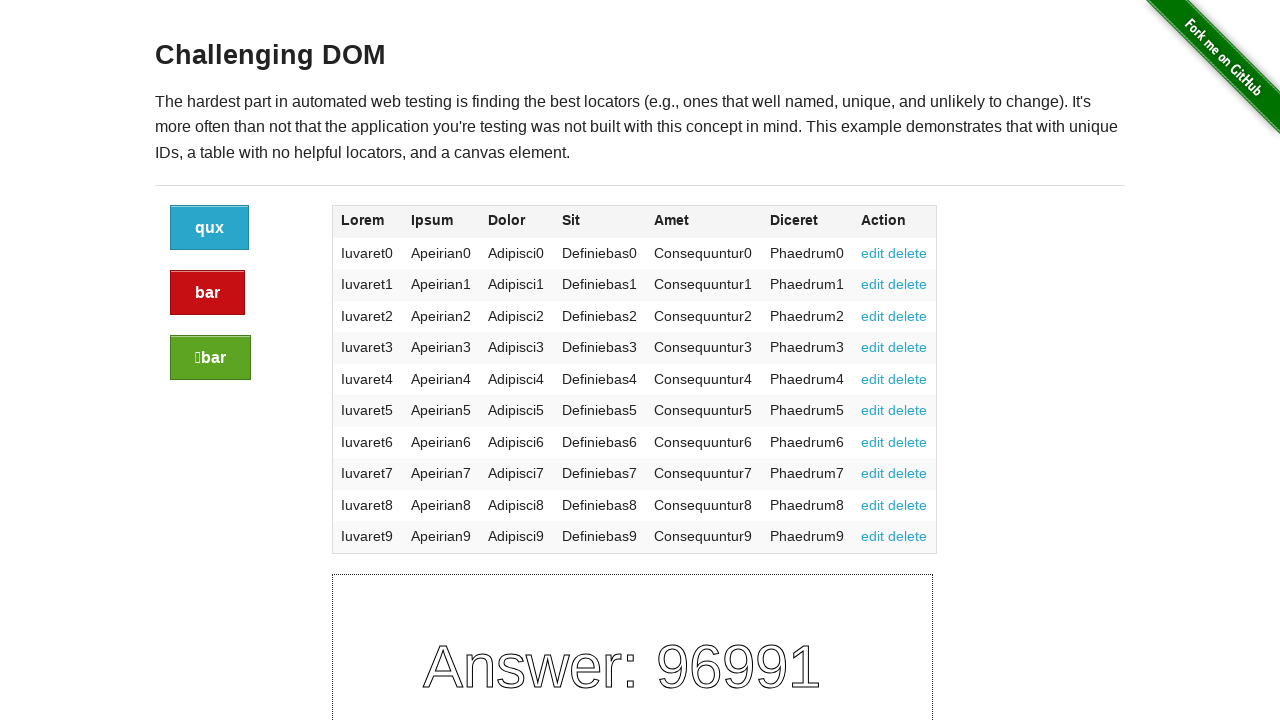

Clicked on green success button at (210, 358) on a.button.success
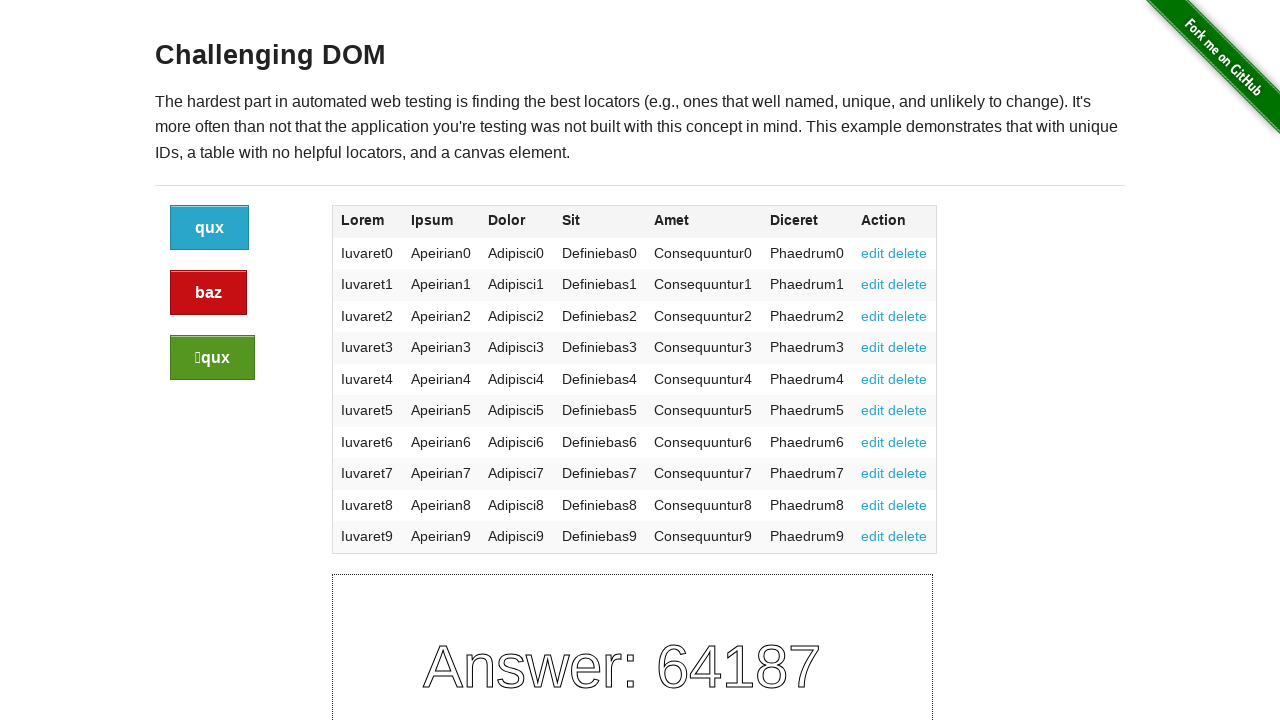

Waited for page to reach networkidle state
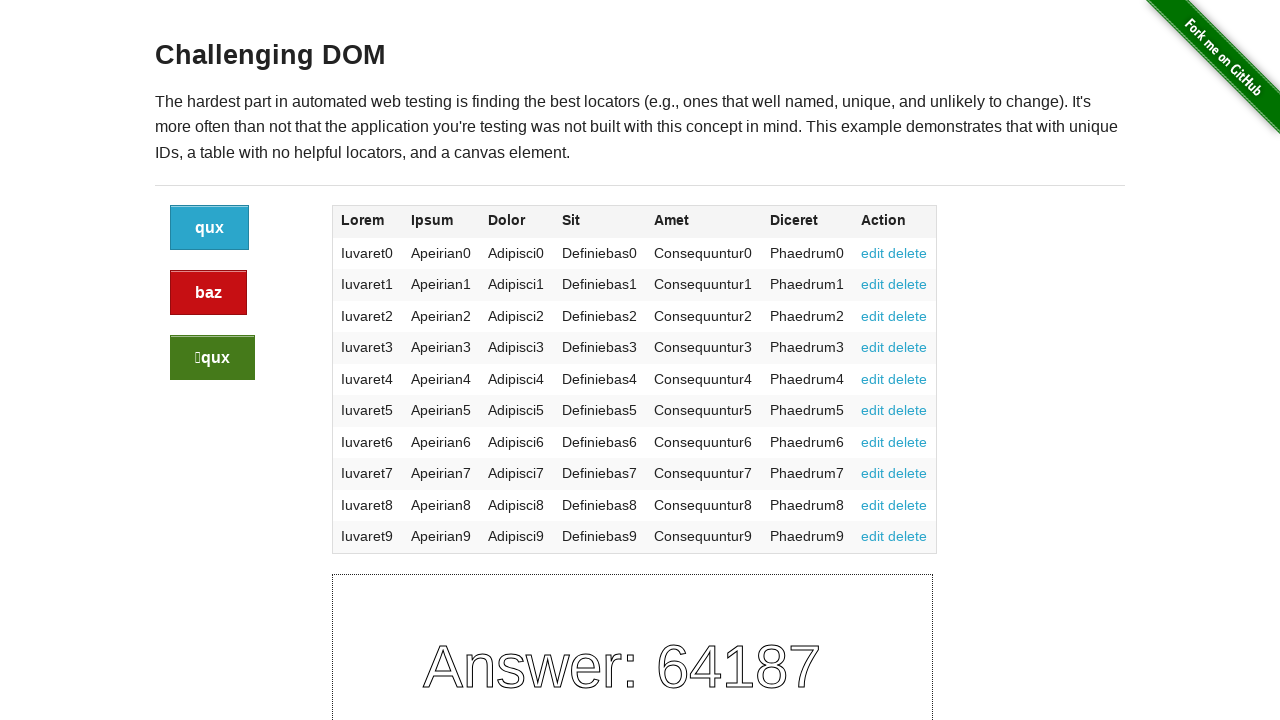

Verified green button is still visible after click
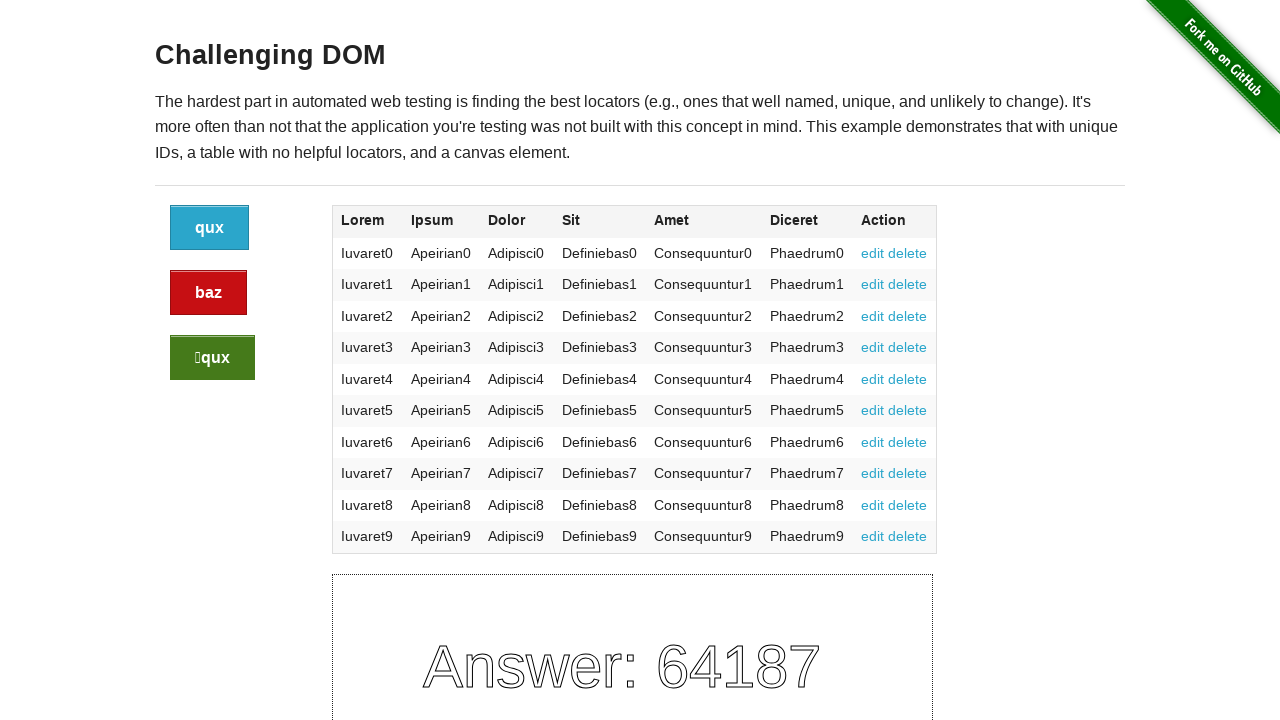

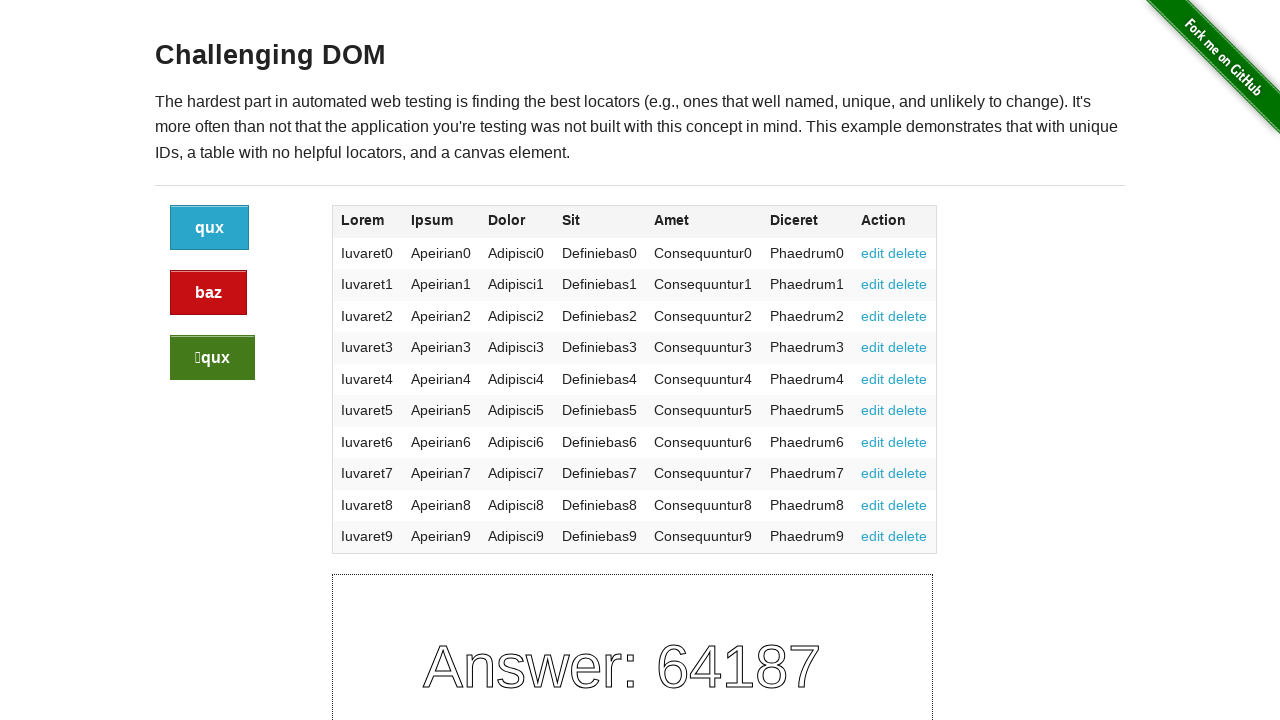